Tests adding a product to the cart from the Catalog page and navigating to the cart page.

Starting URL: http://intershop5.skillbox.ru/

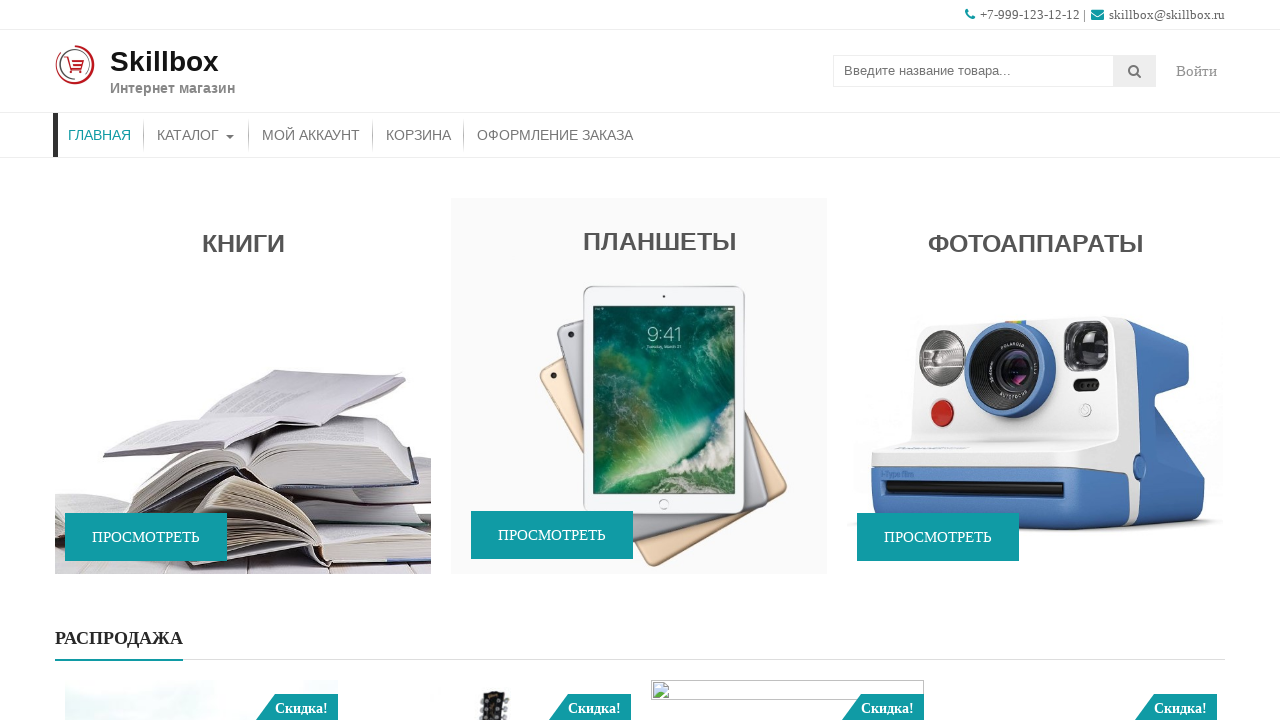

Clicked on Catalog menu item at (196, 135) on #menu-item-46
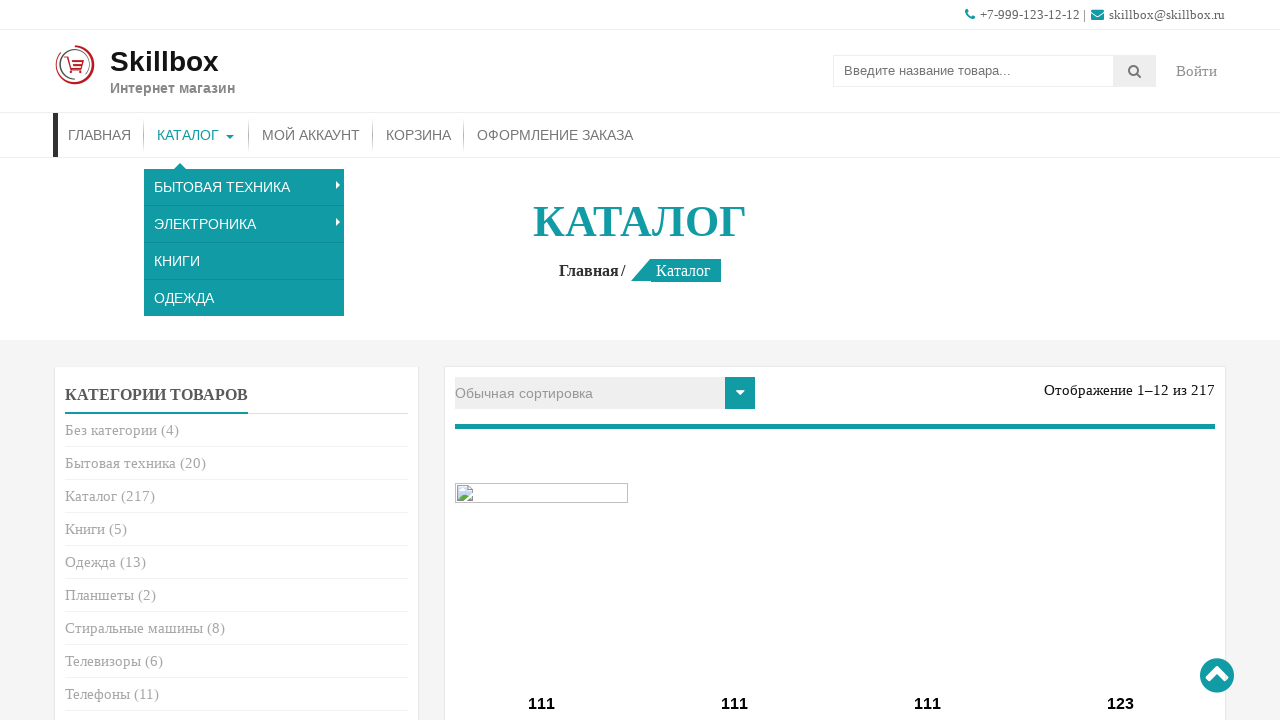

Hovered over Add to Cart button for product ID 15 at (542, 361) on a[data-product_id='15']
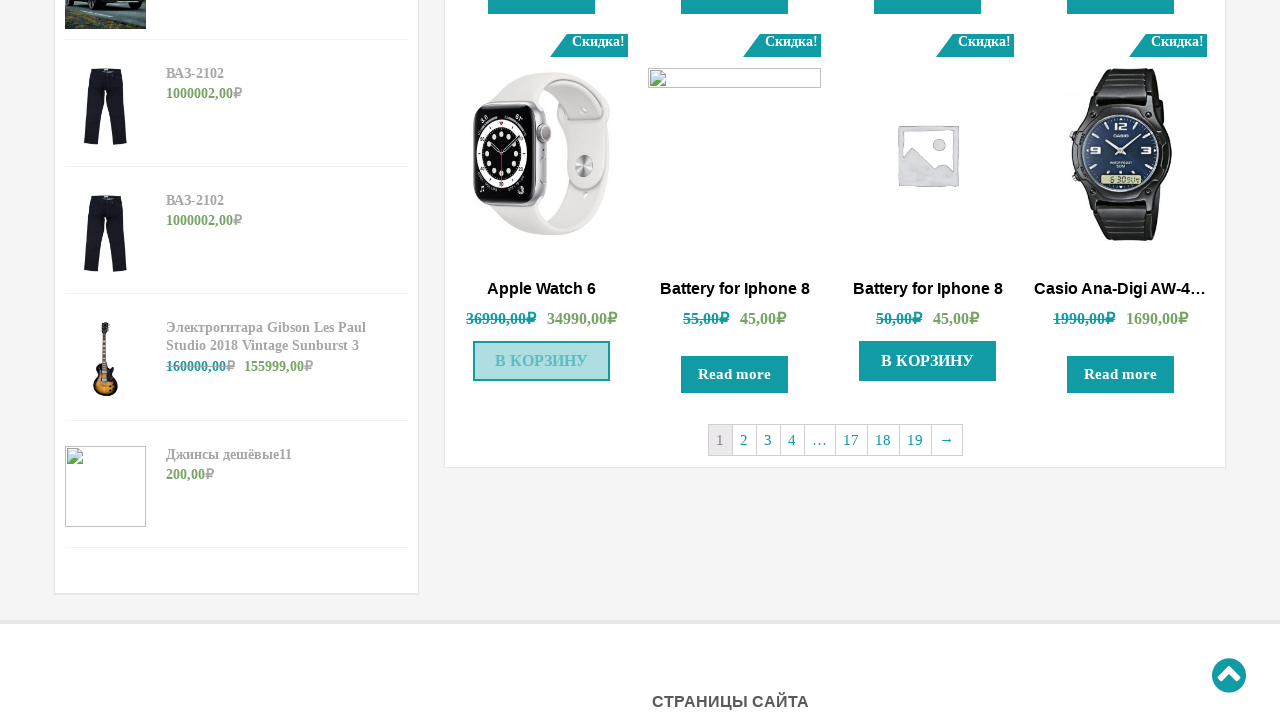

Clicked Add to Cart button for product ID 15 at (542, 361) on a[data-product_id='15']
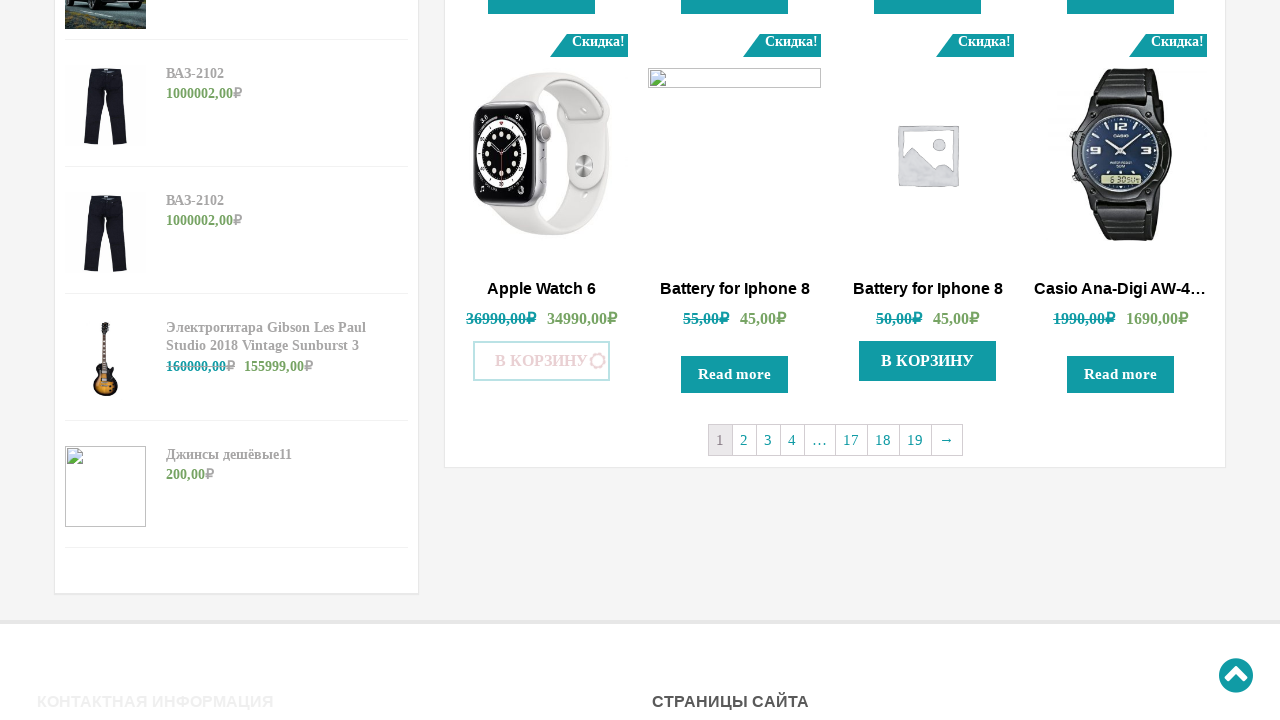

Product added to cart confirmation appeared
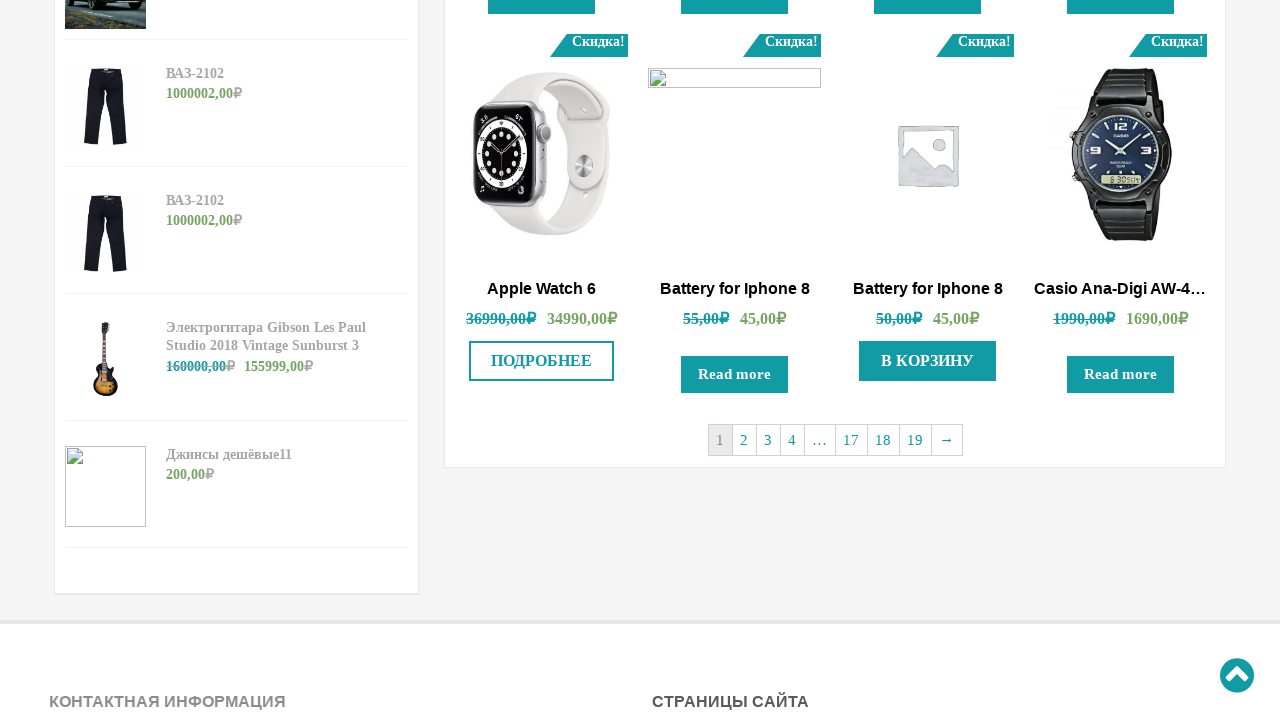

Clicked 'View cart' button to navigate to cart page at (542, 361) on .added_to_cart.wc-forward
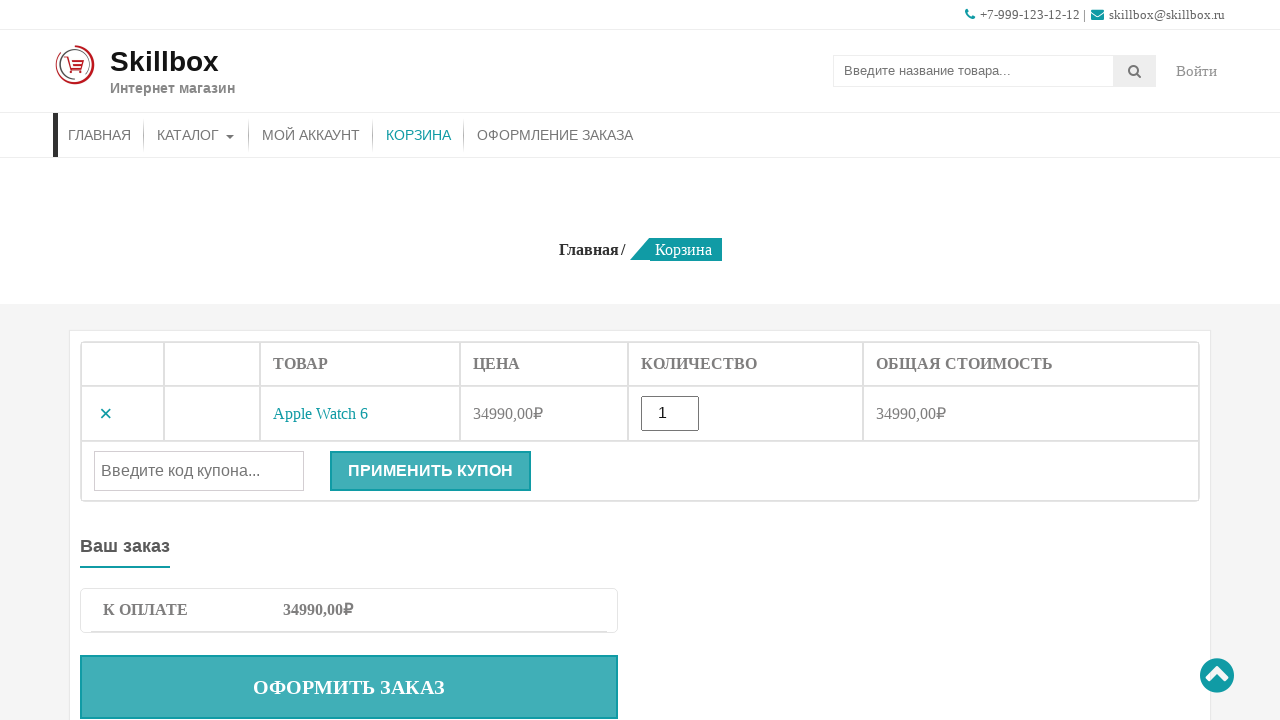

Cart page loaded successfully
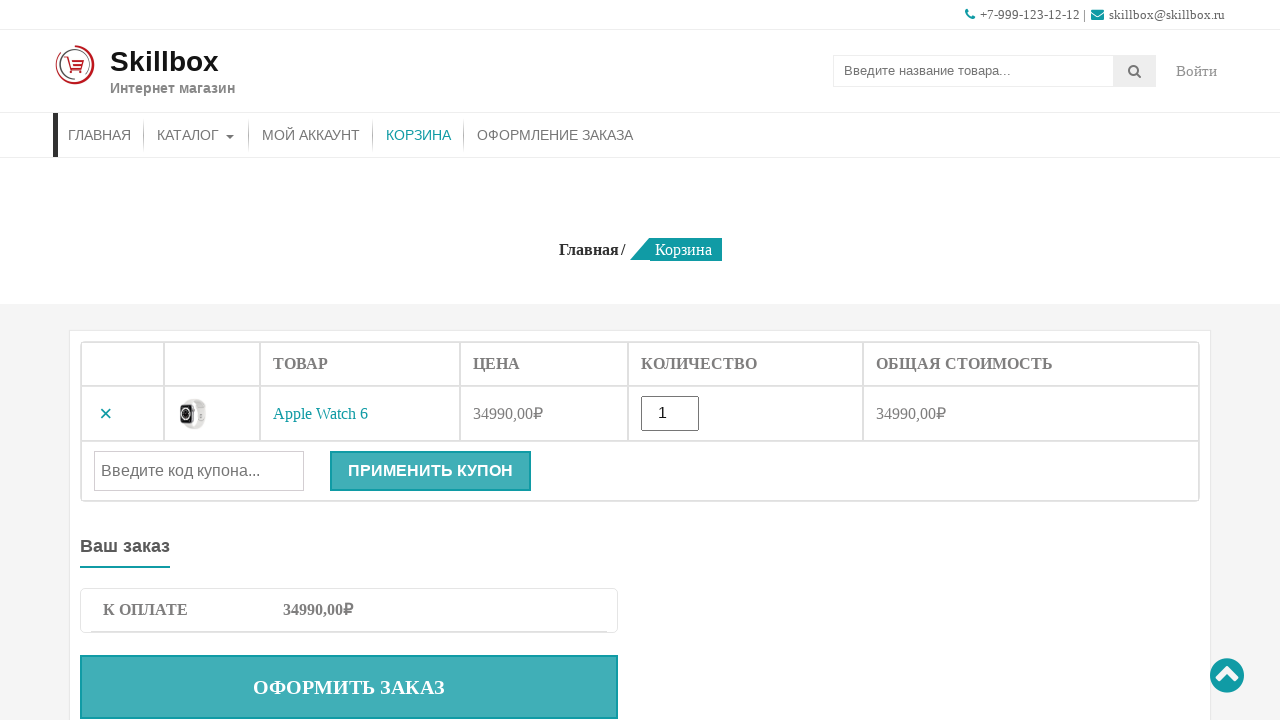

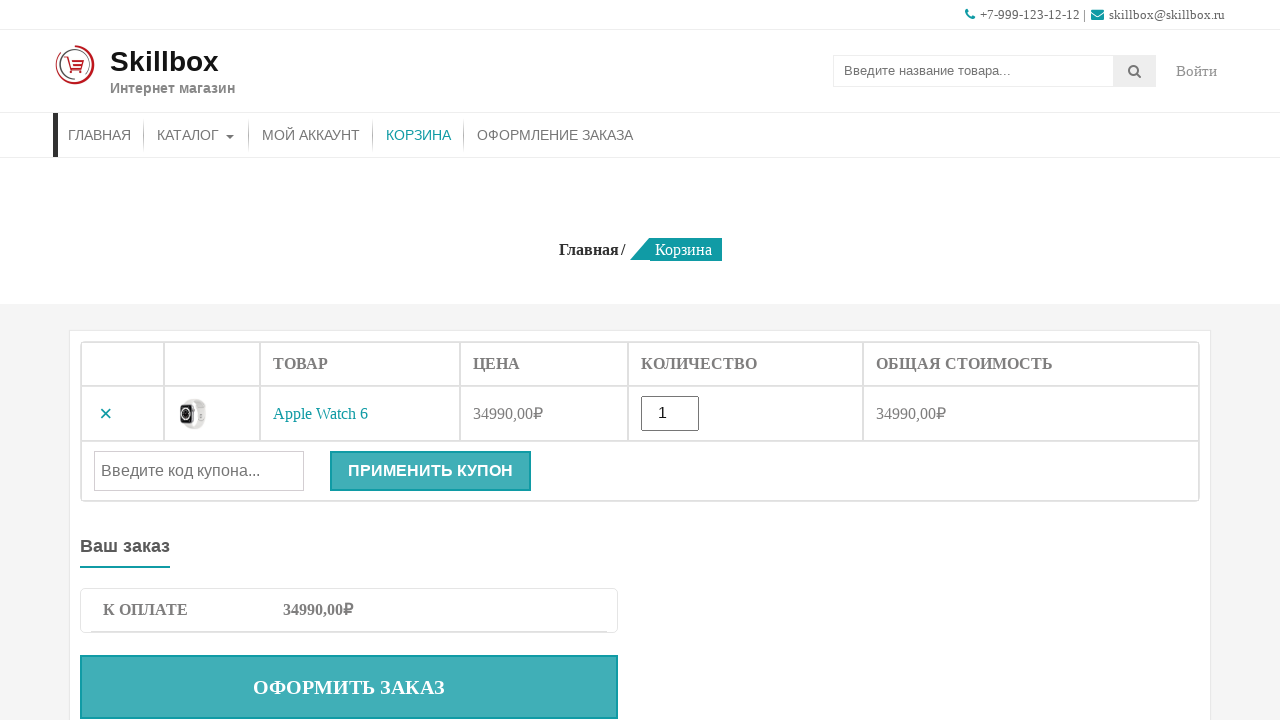